Guest user attempts checkout with missing required details and verifies error alert appears

Starting URL: https://www.demoblaze.com/

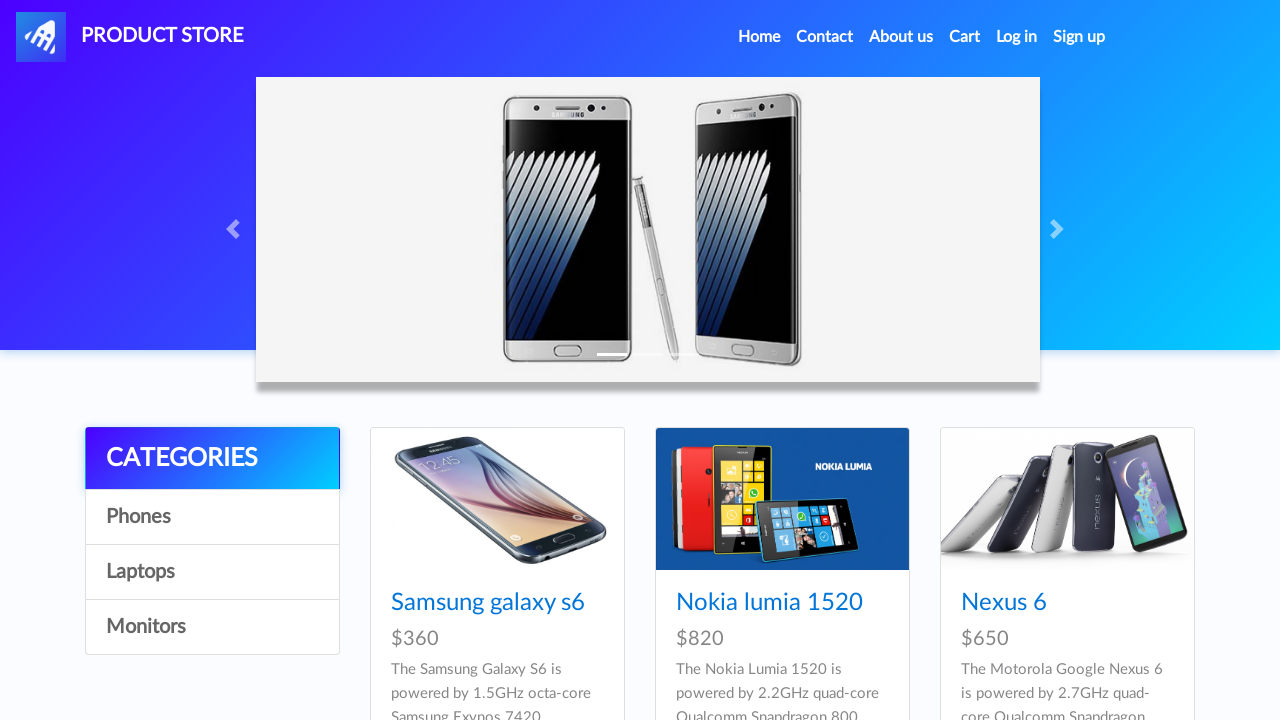

Clicked on first product at (488, 603) on a.hrefch
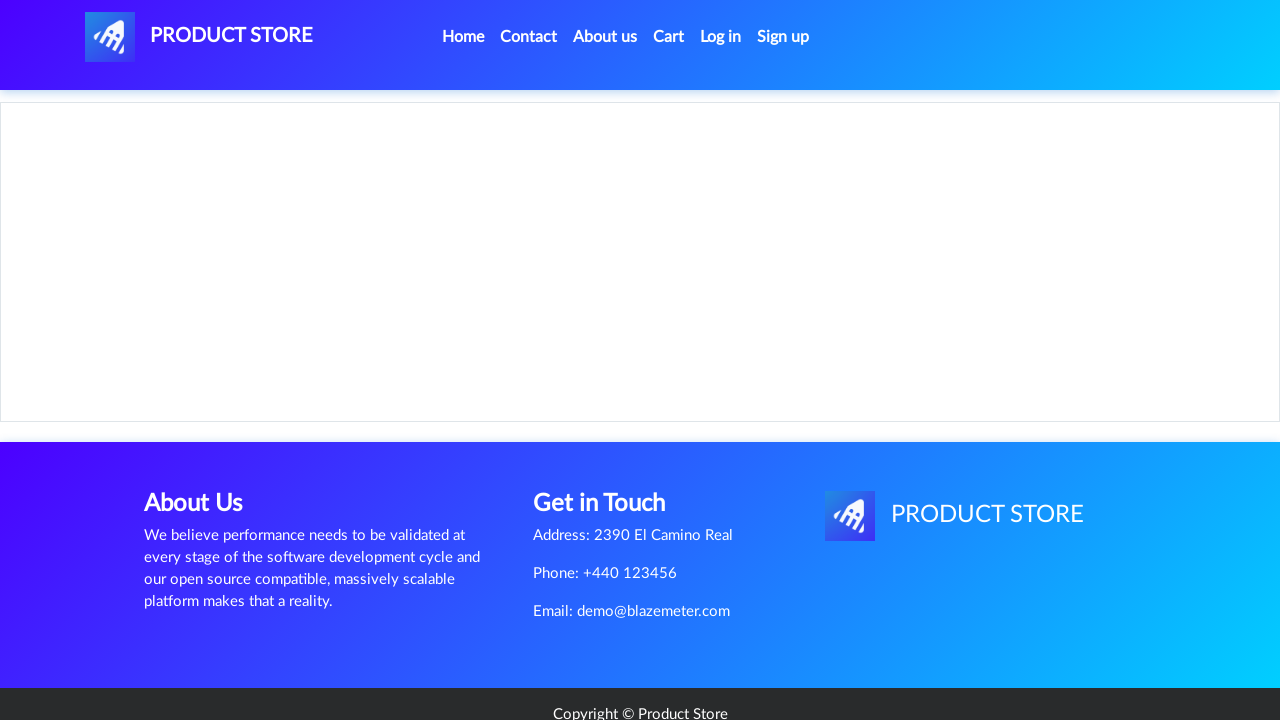

Add to cart button loaded
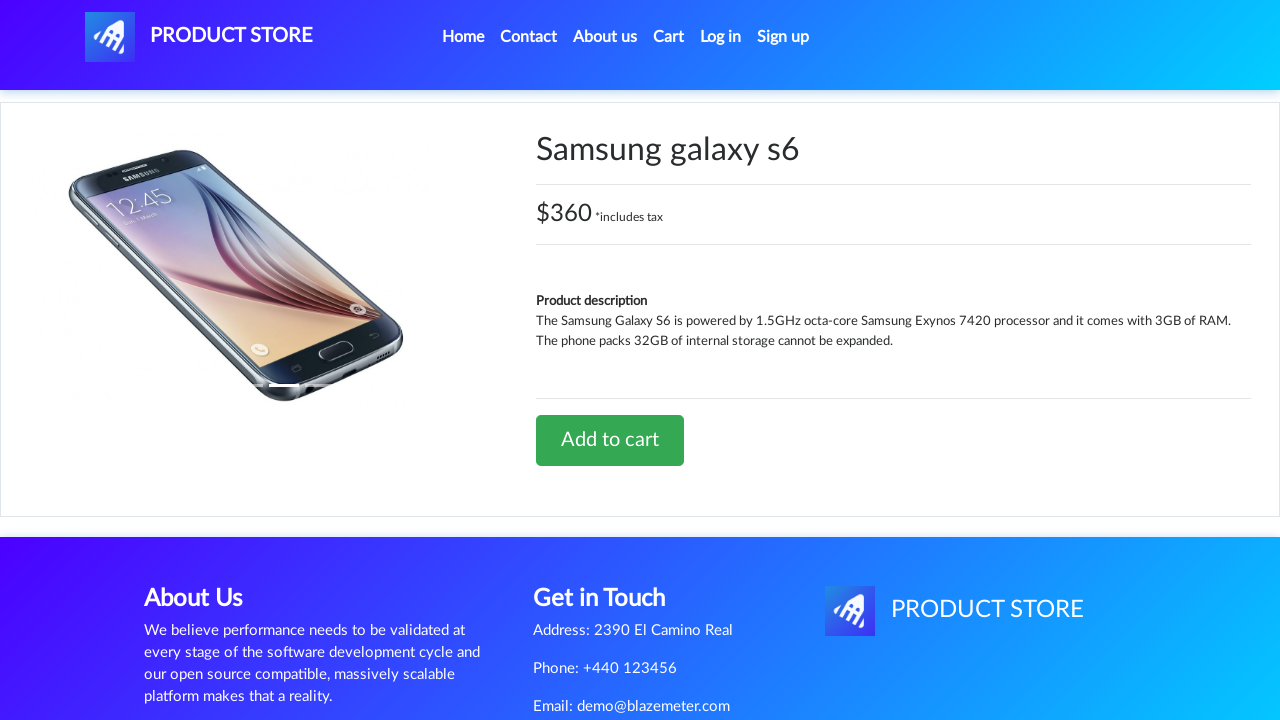

Clicked add to cart button at (610, 440) on a.btn-success
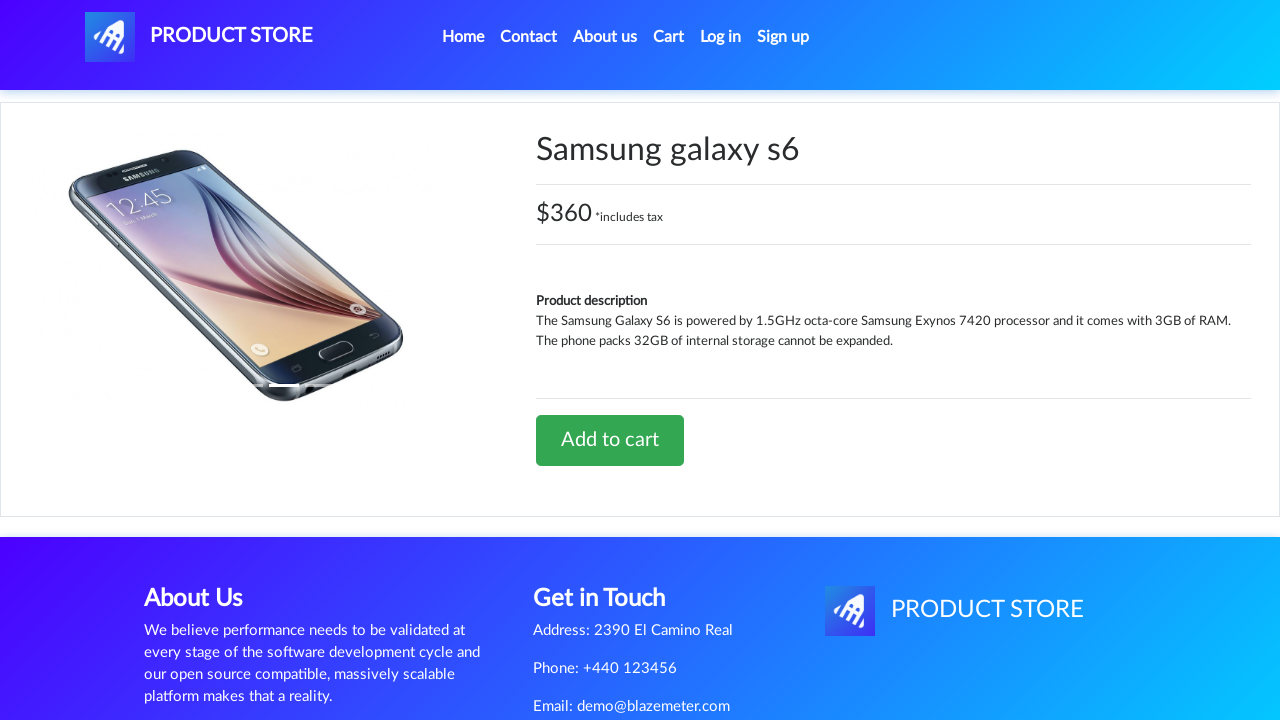

Waited for product alert
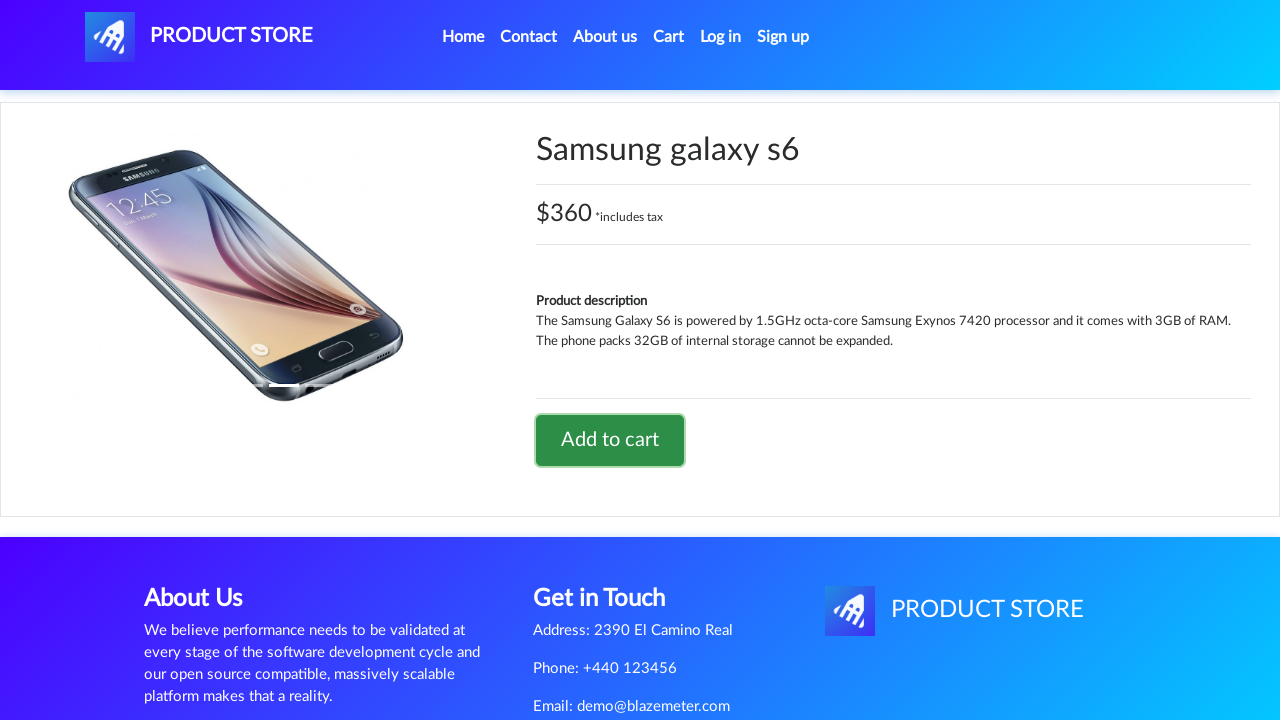

Accepted product added alert
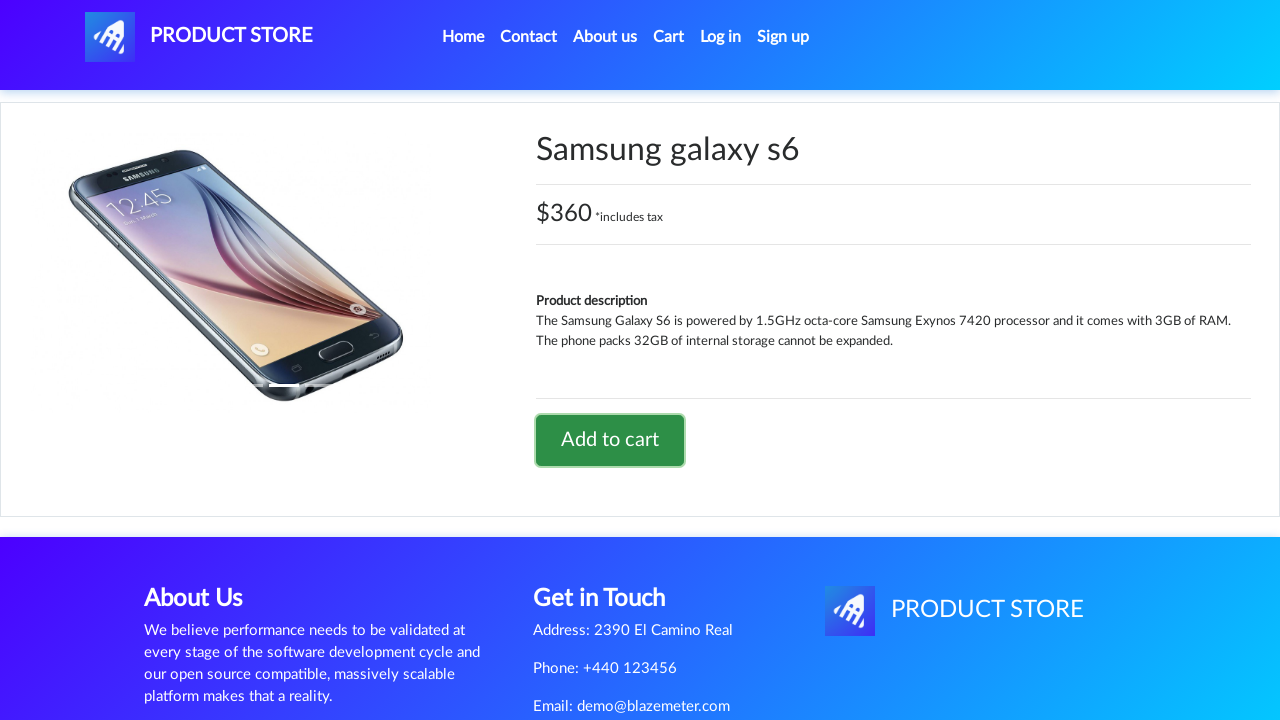

Clicked cart button to navigate to cart at (669, 37) on a#cartur
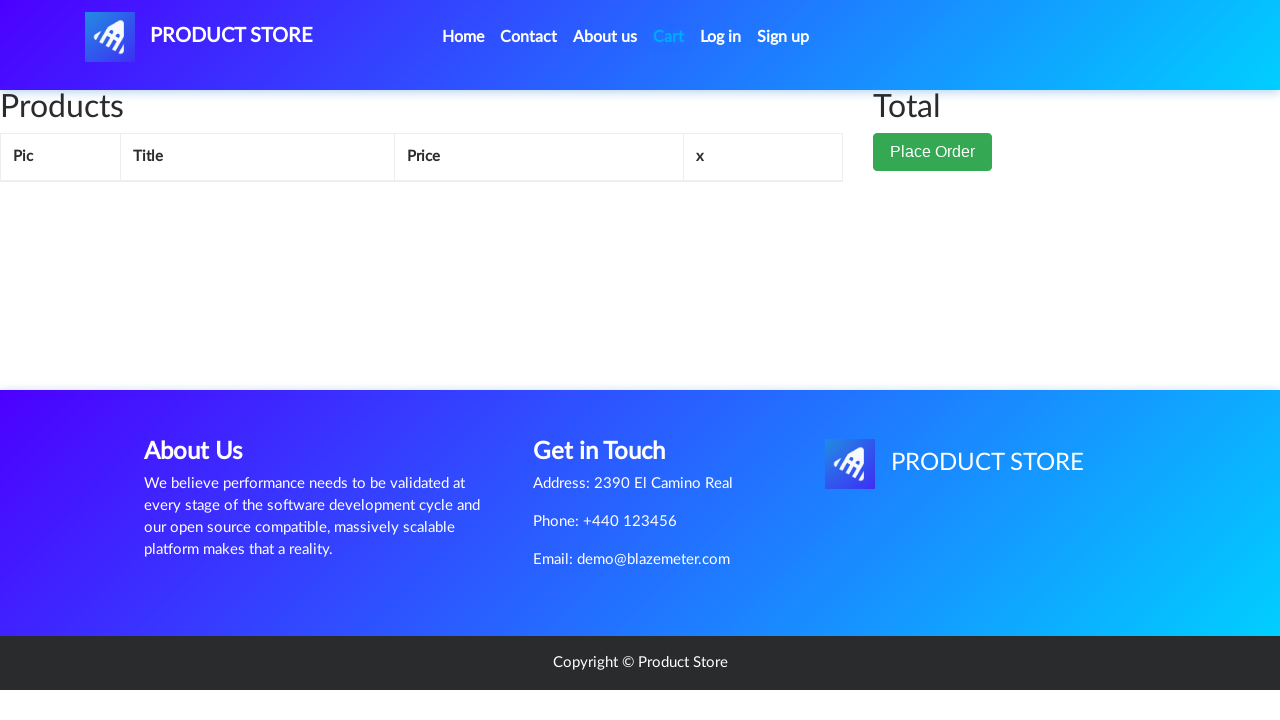

Place Order button loaded
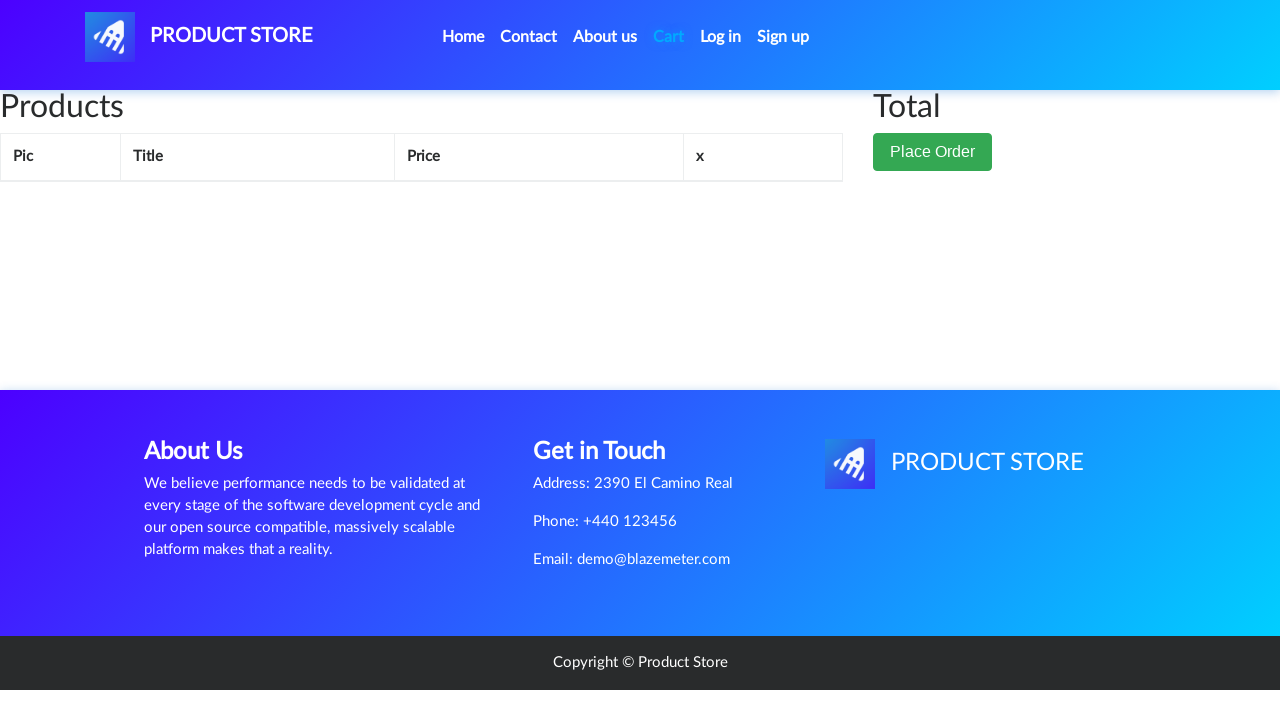

Clicked Place Order button at (933, 191) on button.btn-success
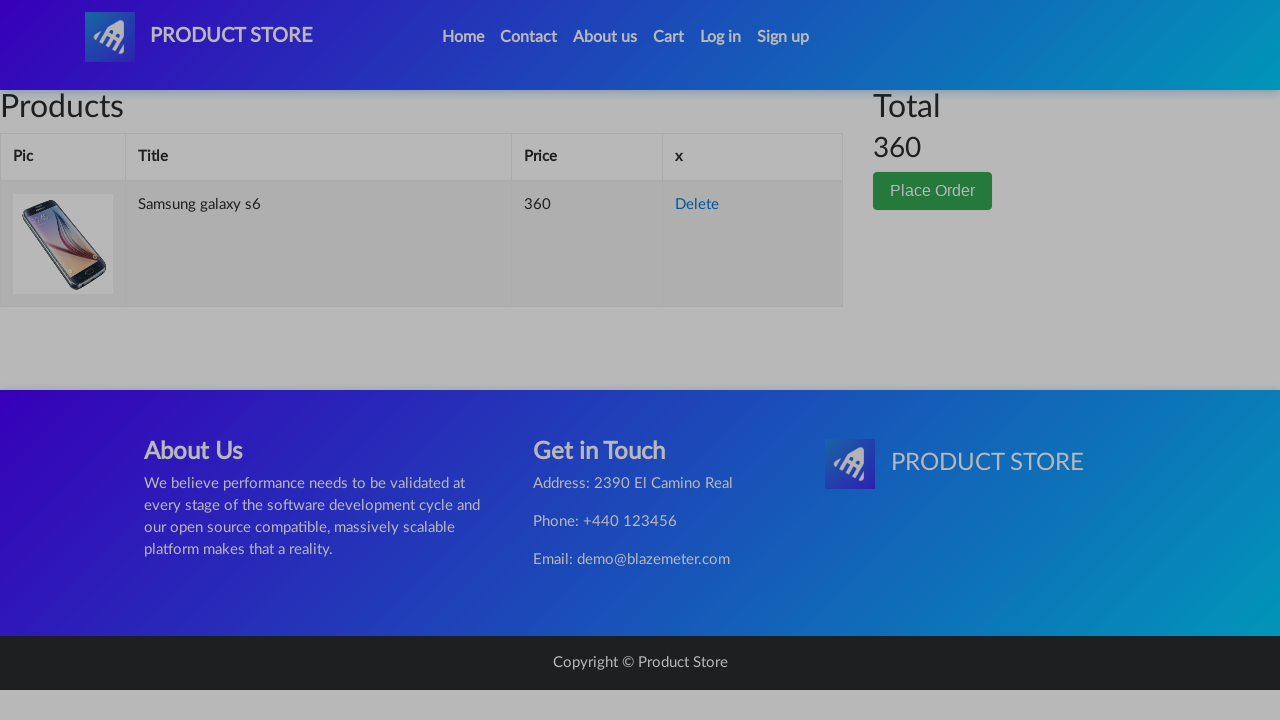

Order modal loaded
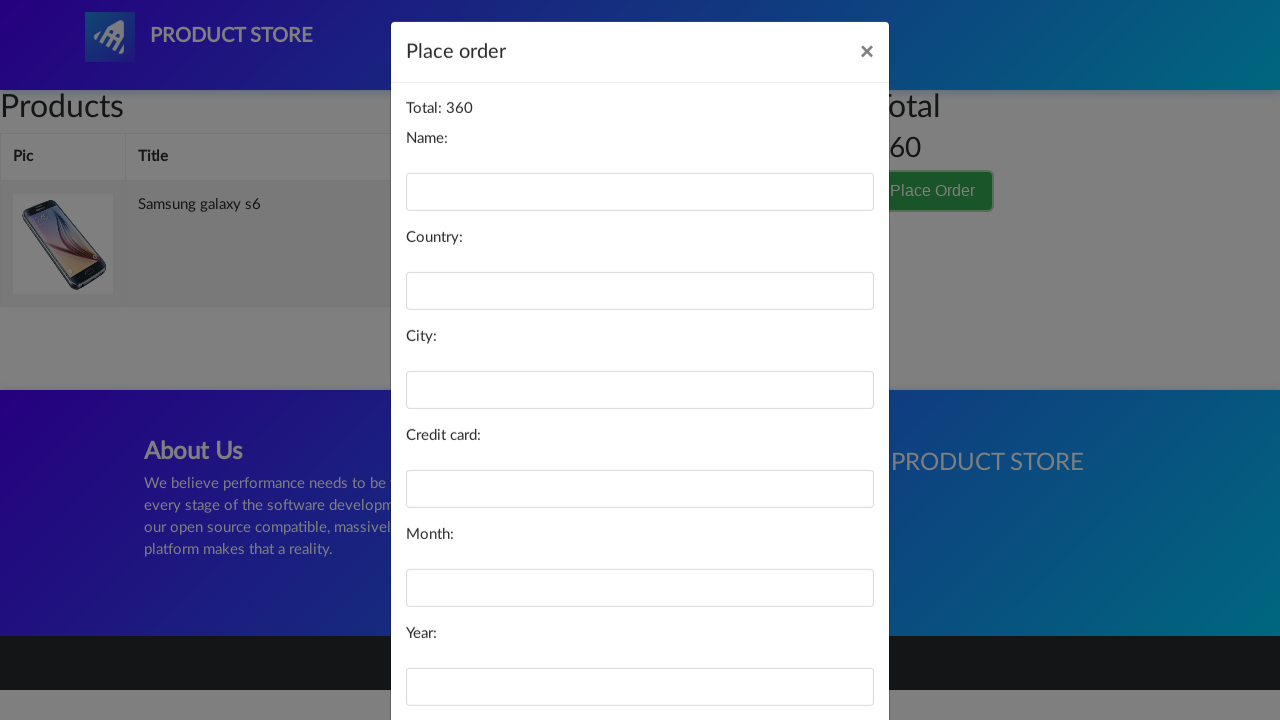

Filled country field with 'India' on #country
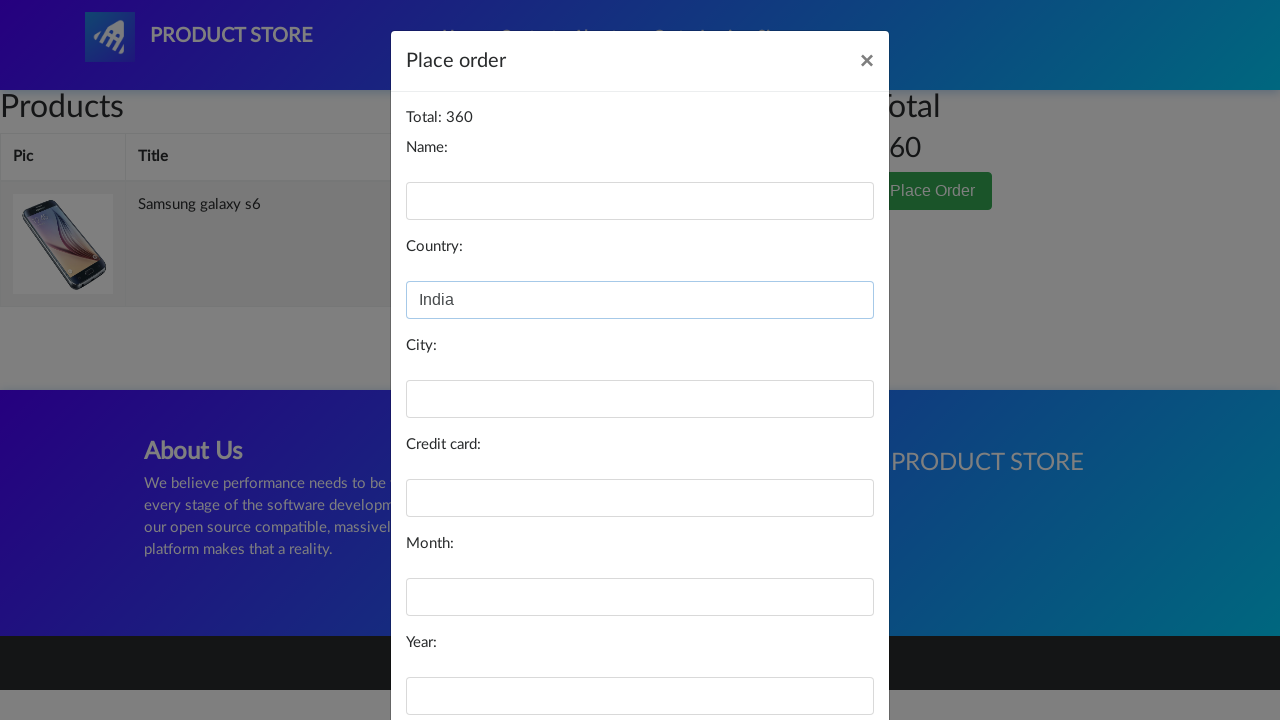

Filled city field with 'Delhi' on #city
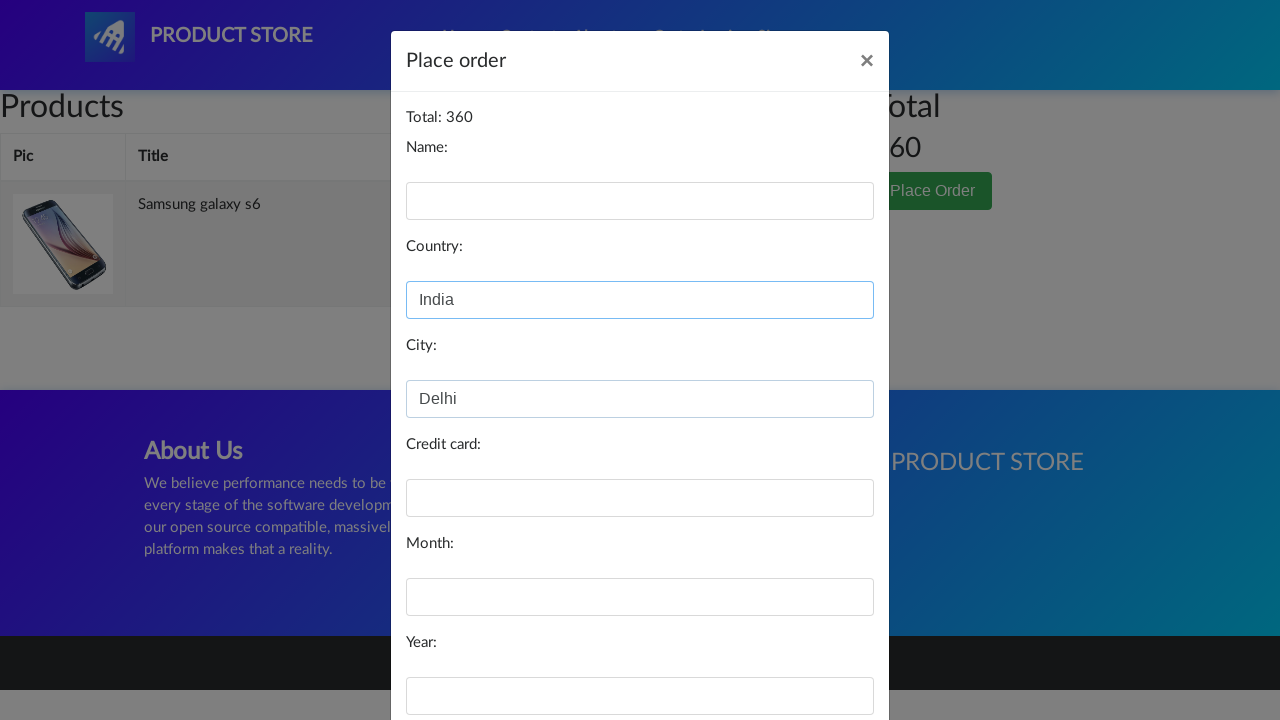

Filled month field with '01' on #month
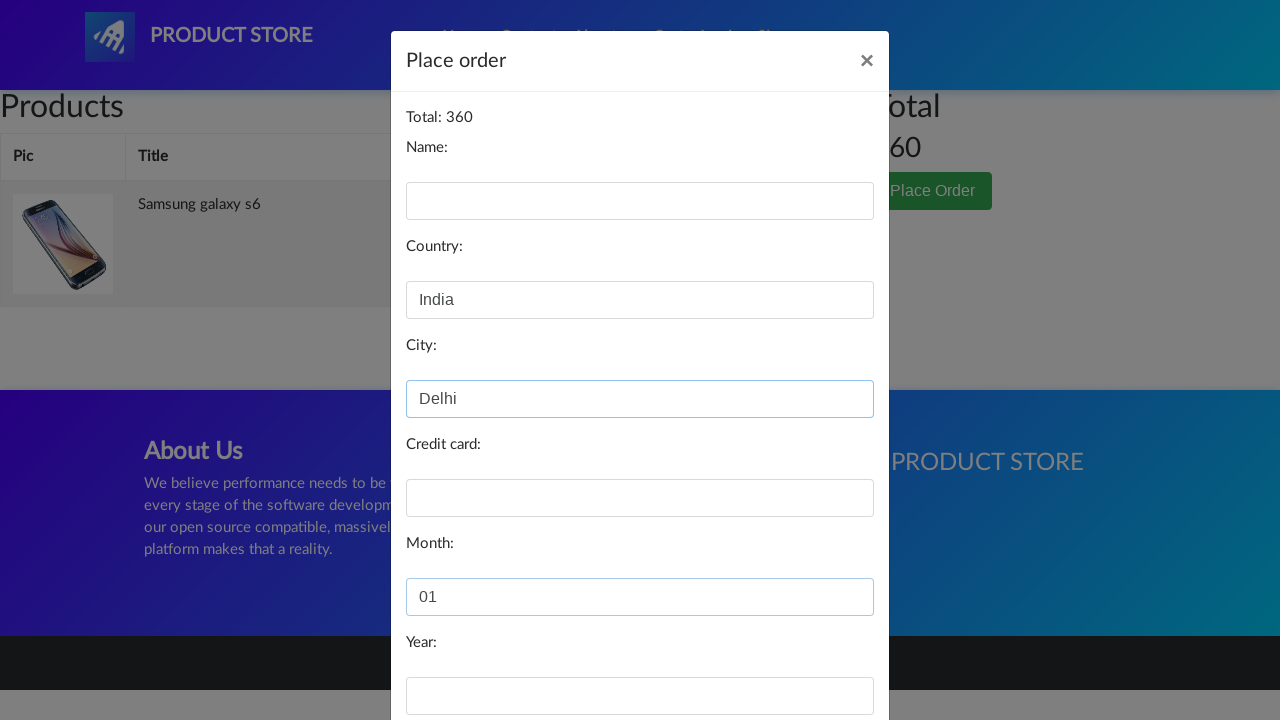

Filled year field with '2026' on #year
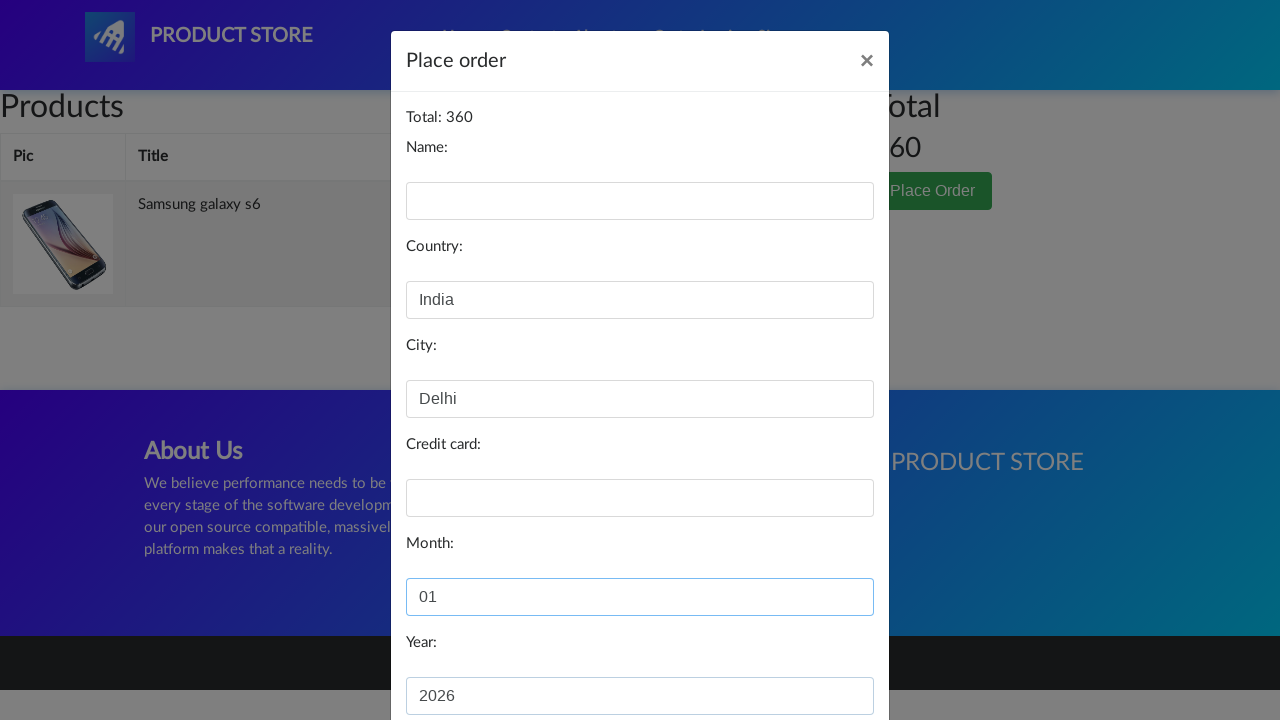

Set up dialog handler for validation error
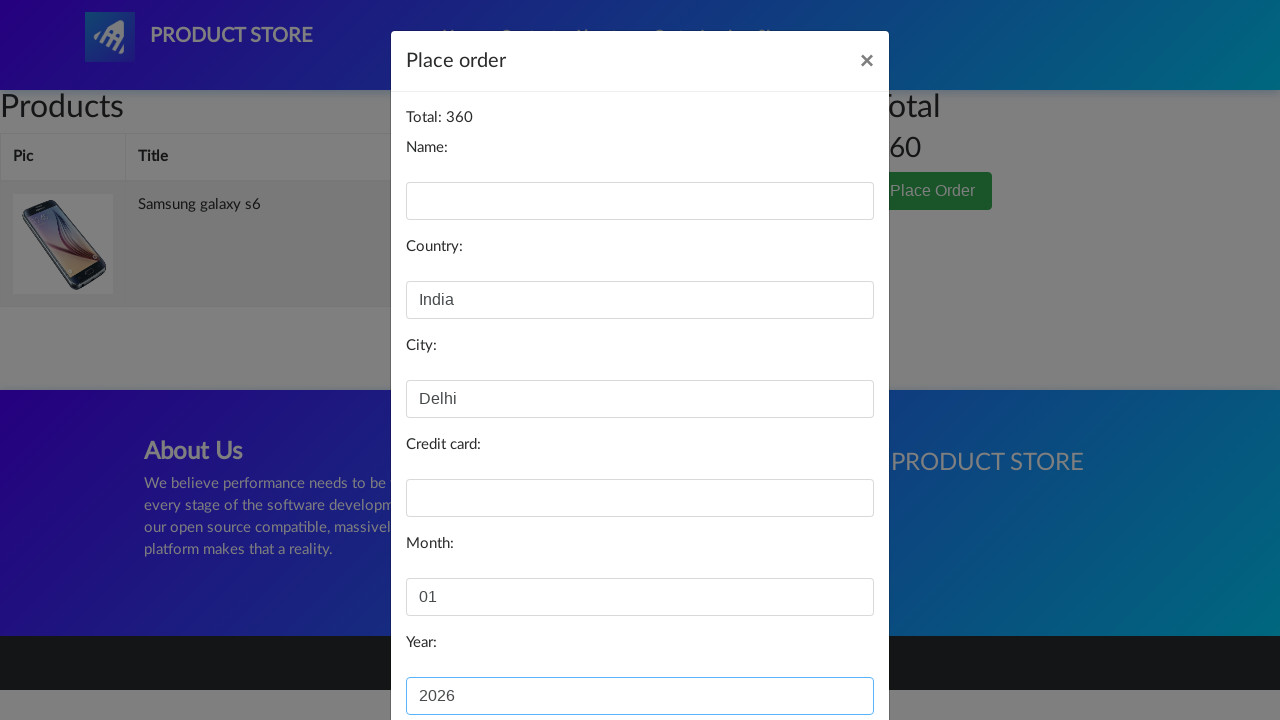

Clicked purchase button - triggered validation error alert for missing name and card details at (823, 655) on button[onclick='purchaseOrder()']
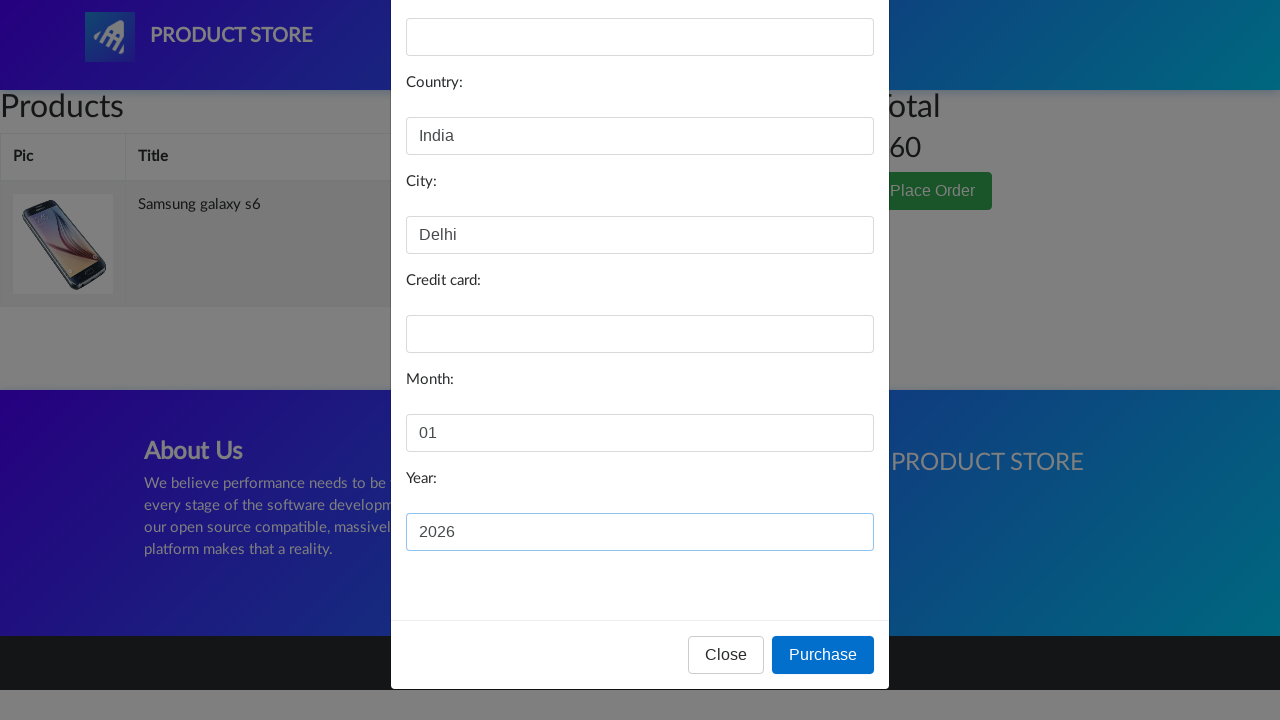

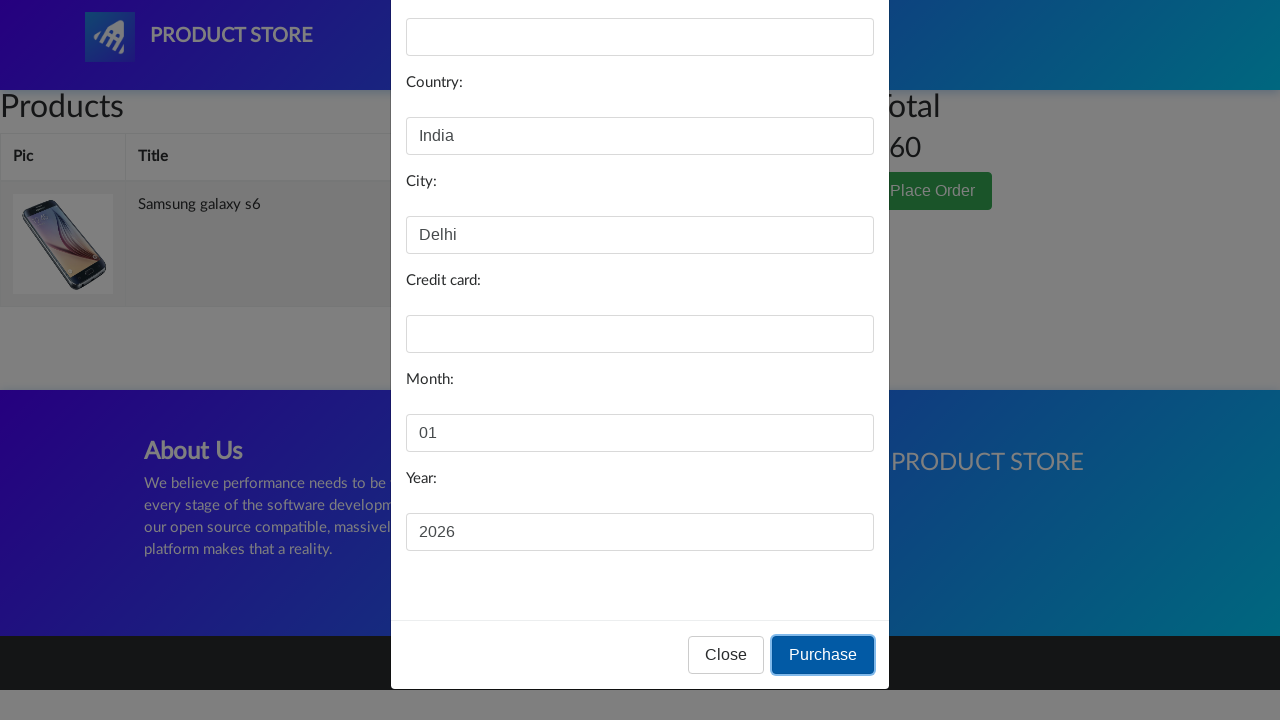